Fills out a practice form on Techlistic website using keyboard navigation to enter personal information including name, gender, experience, date, profession, tool, continent, and selenium commands

Starting URL: https://www.techlistic.com/p/selenium-practice-form.html

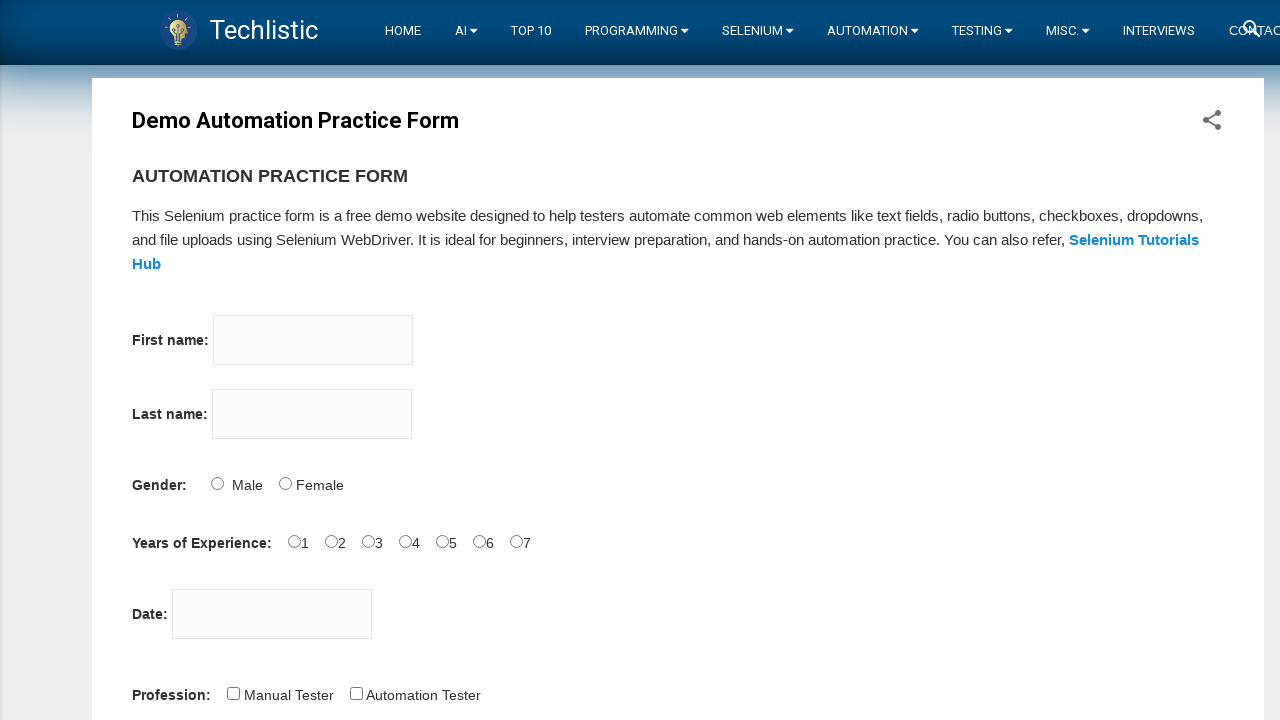

Filled first name field with 'Berat' on input[name='firstname']
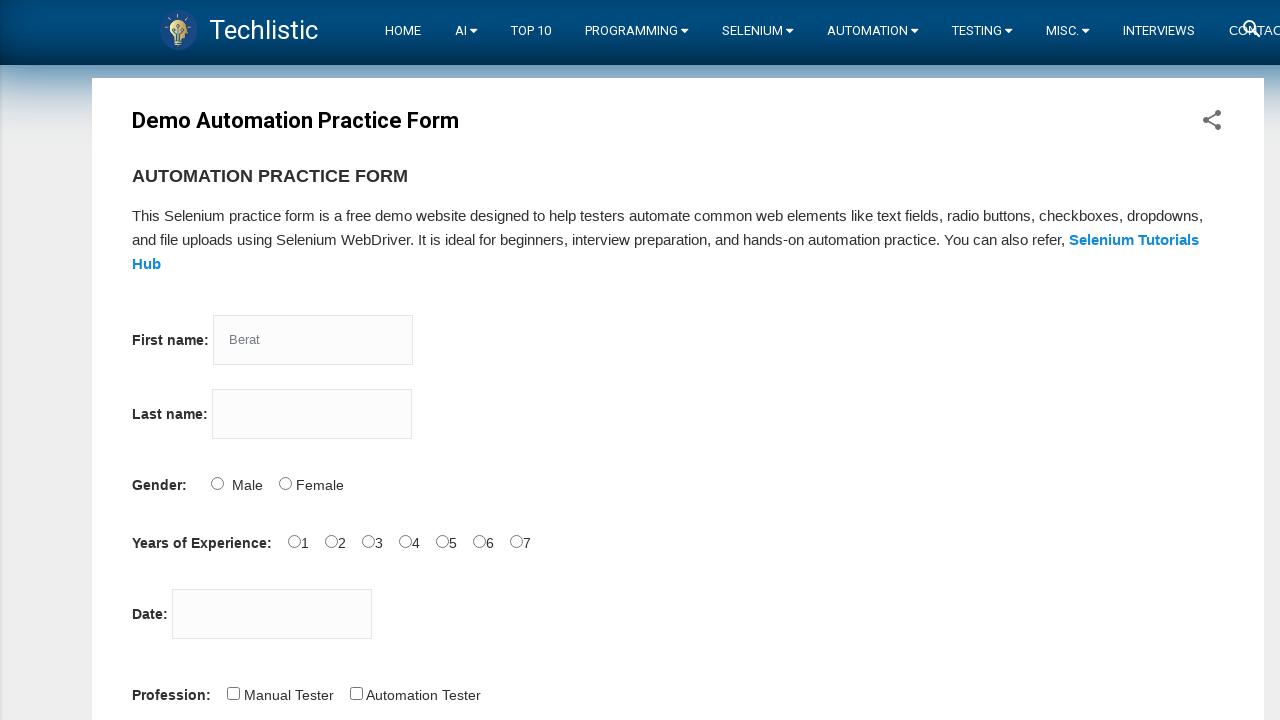

Pressed Tab to move to last name field on input[name='firstname']
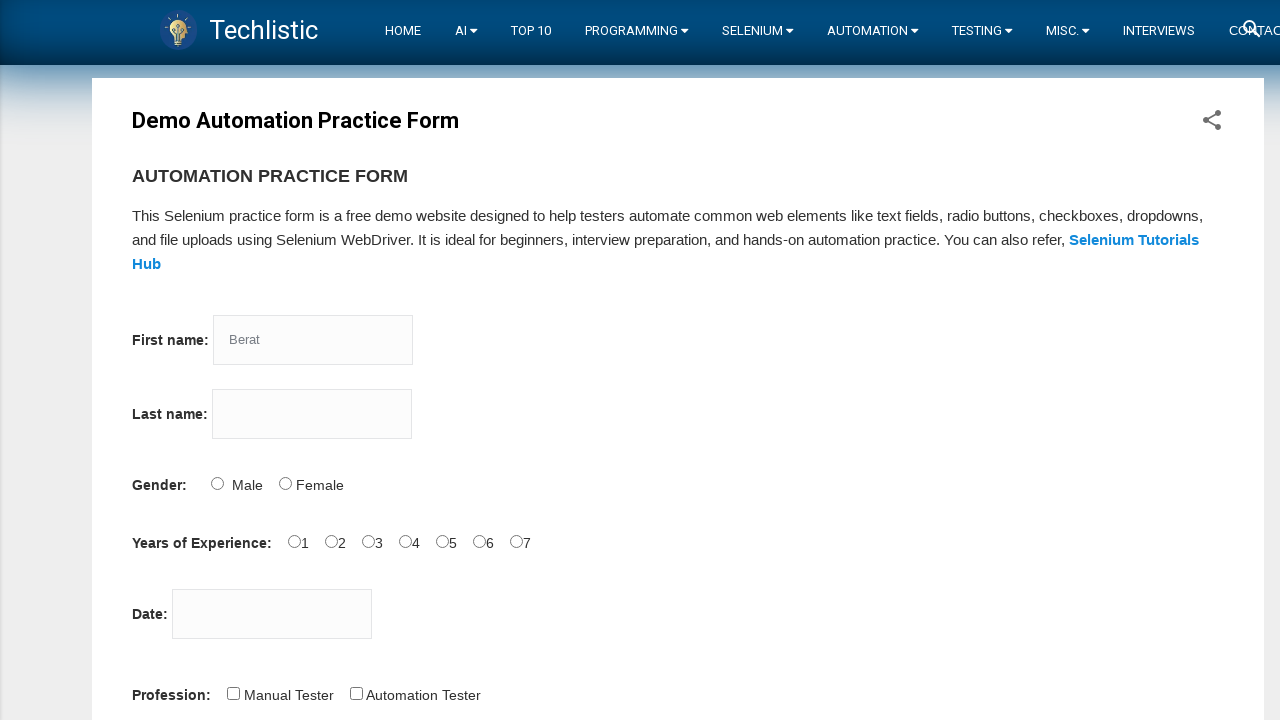

Typed 'Demir' in last name field
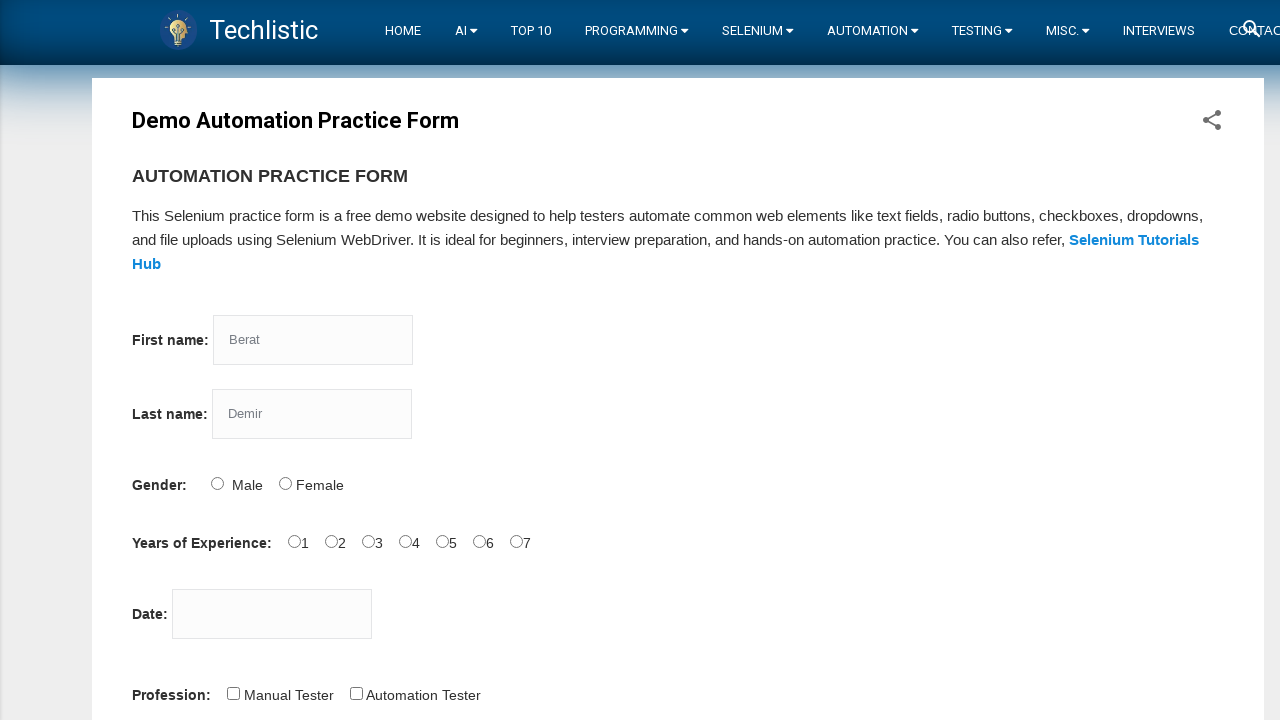

Pressed Tab to move to gender field
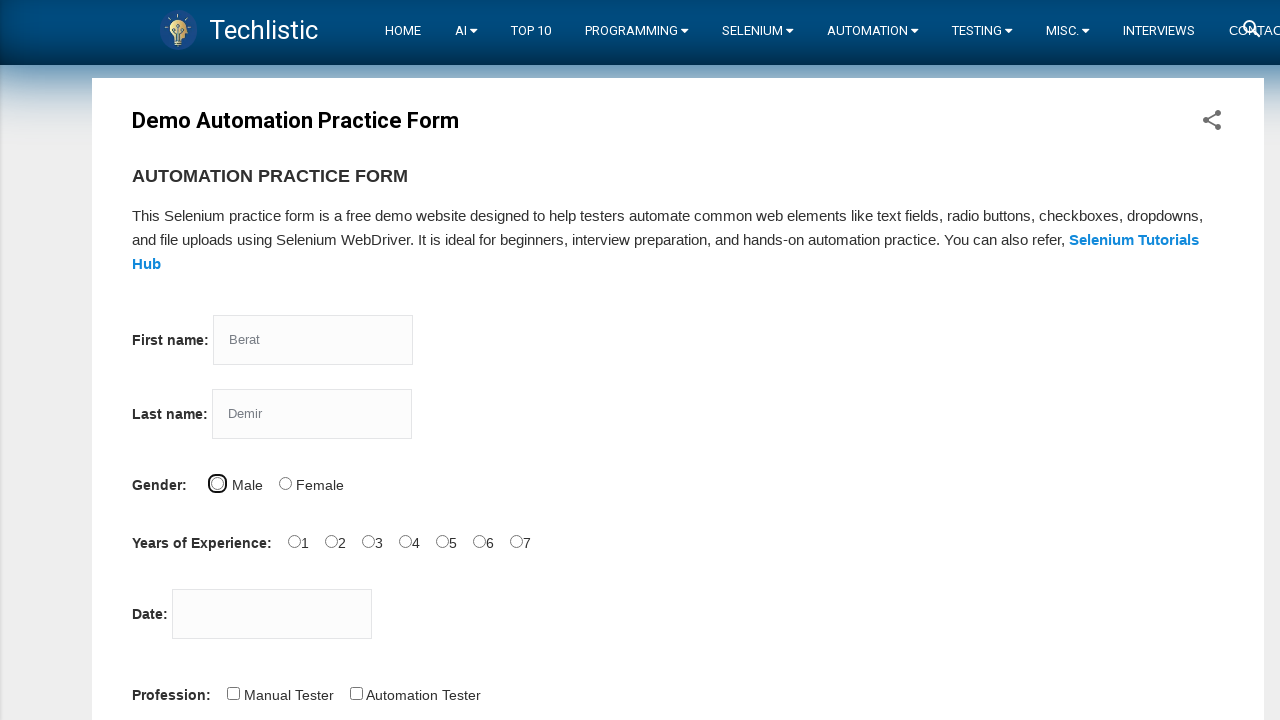

Pressed Space to select male gender option
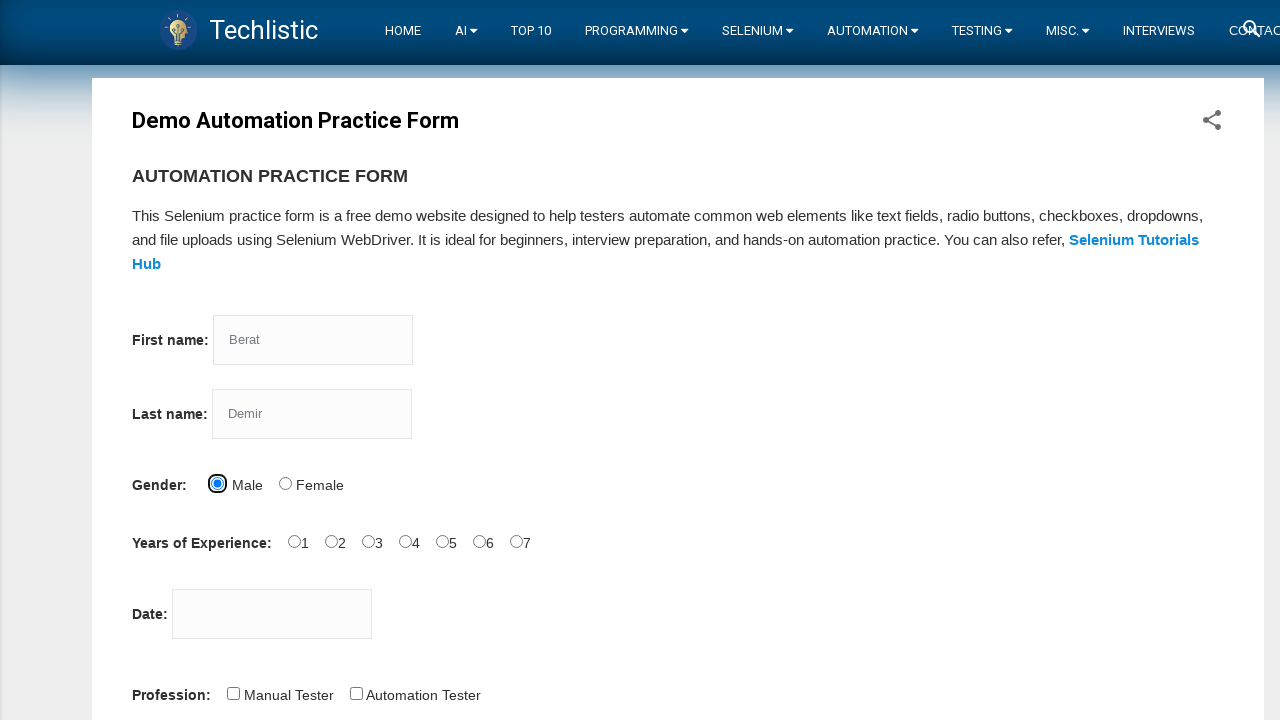

Pressed Tab to move to years of experience field
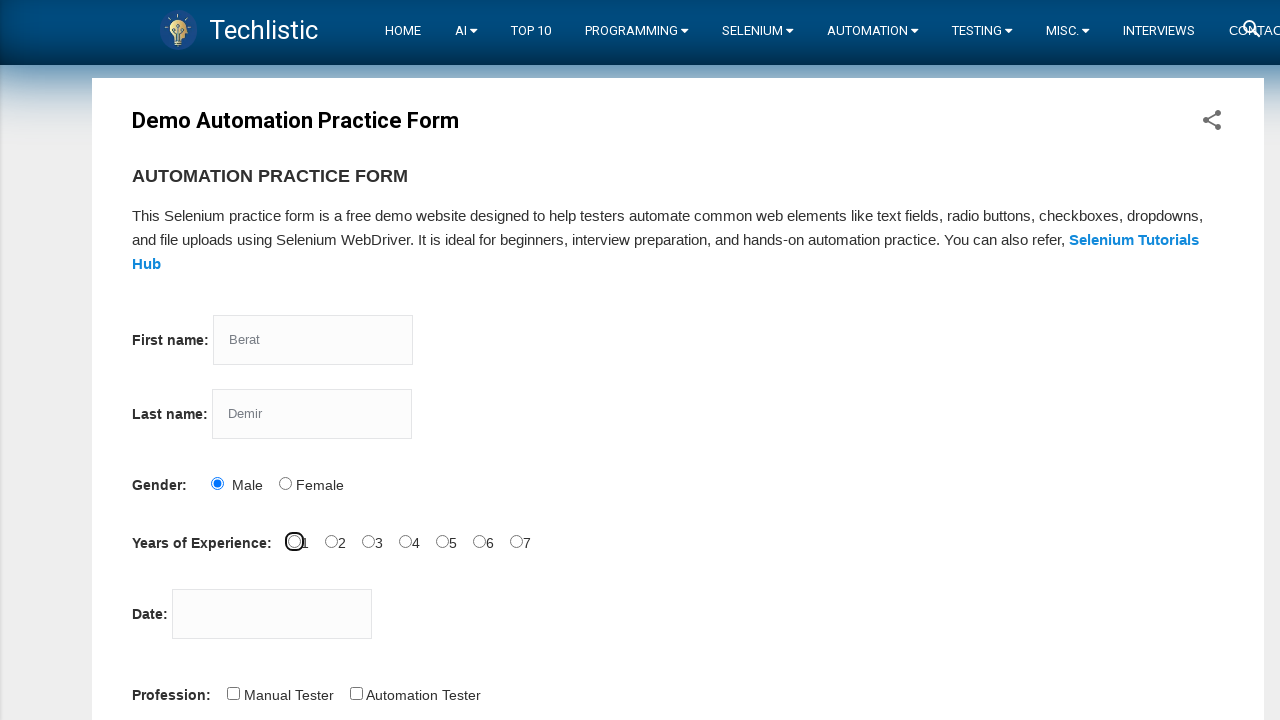

Navigated to 4th years of experience option using arrow keys
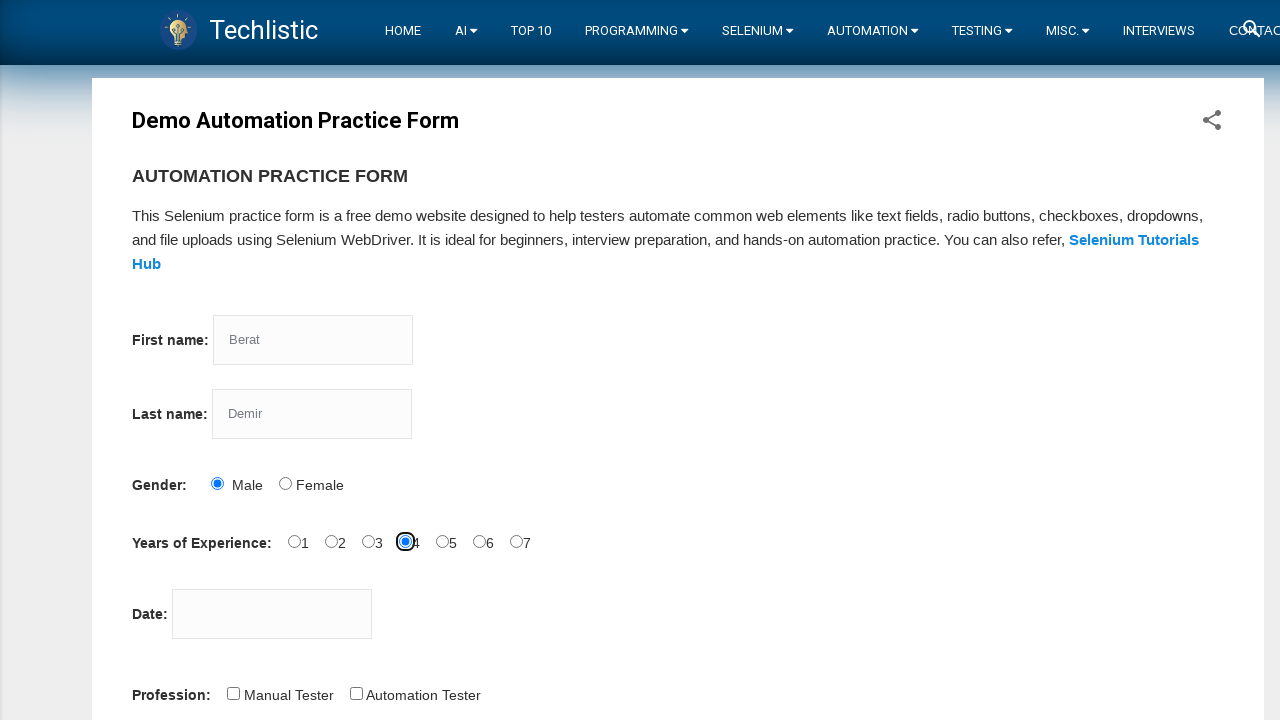

Pressed Space to select years of experience option
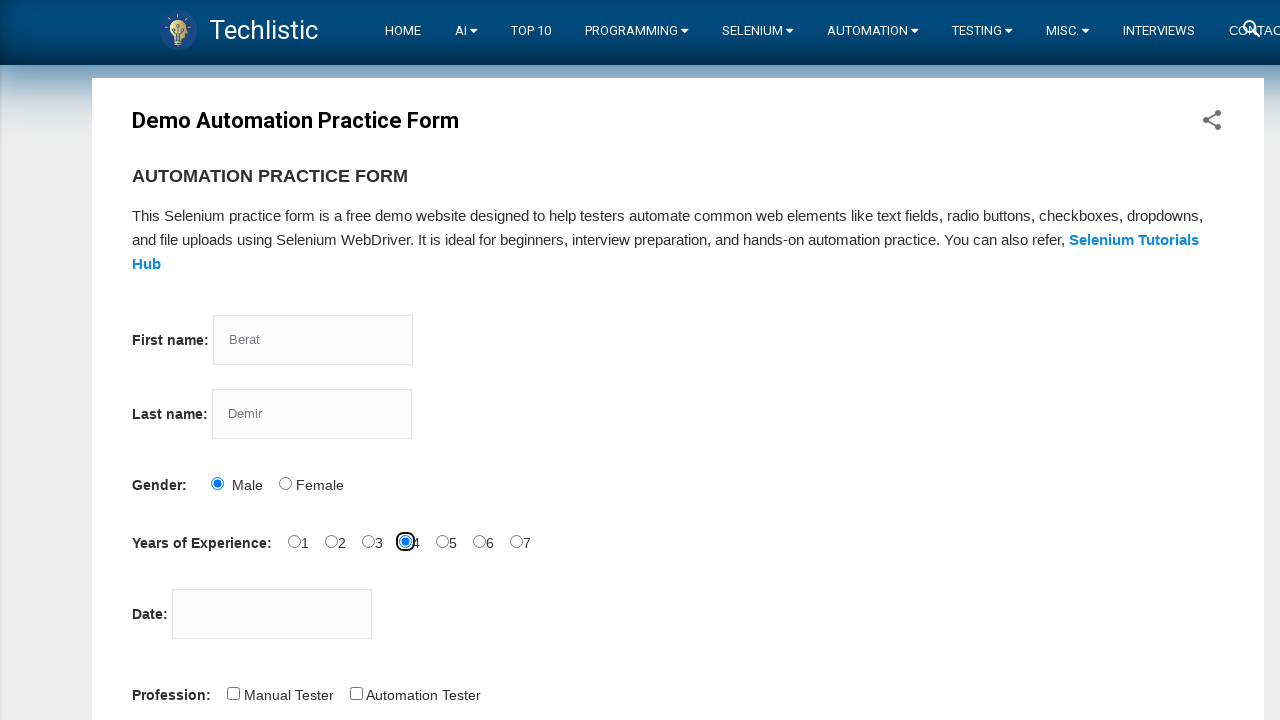

Pressed Tab to move to date field
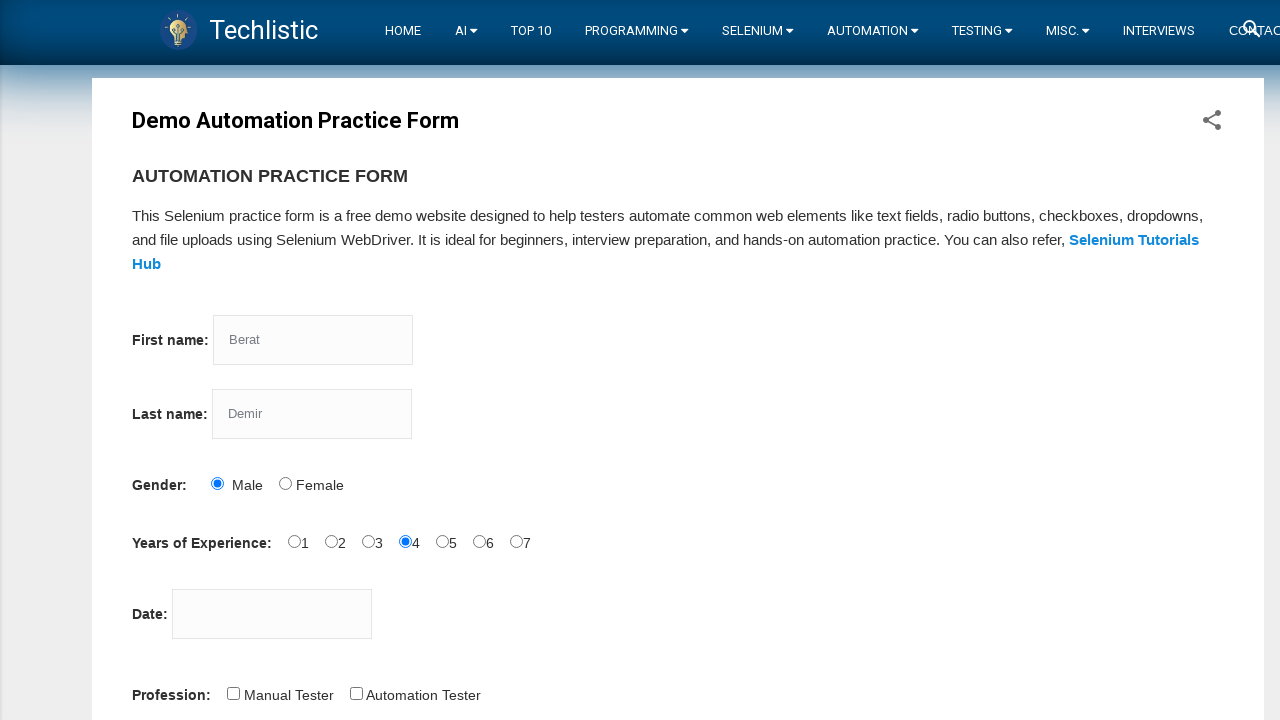

Typed date '28.09.23' in date field
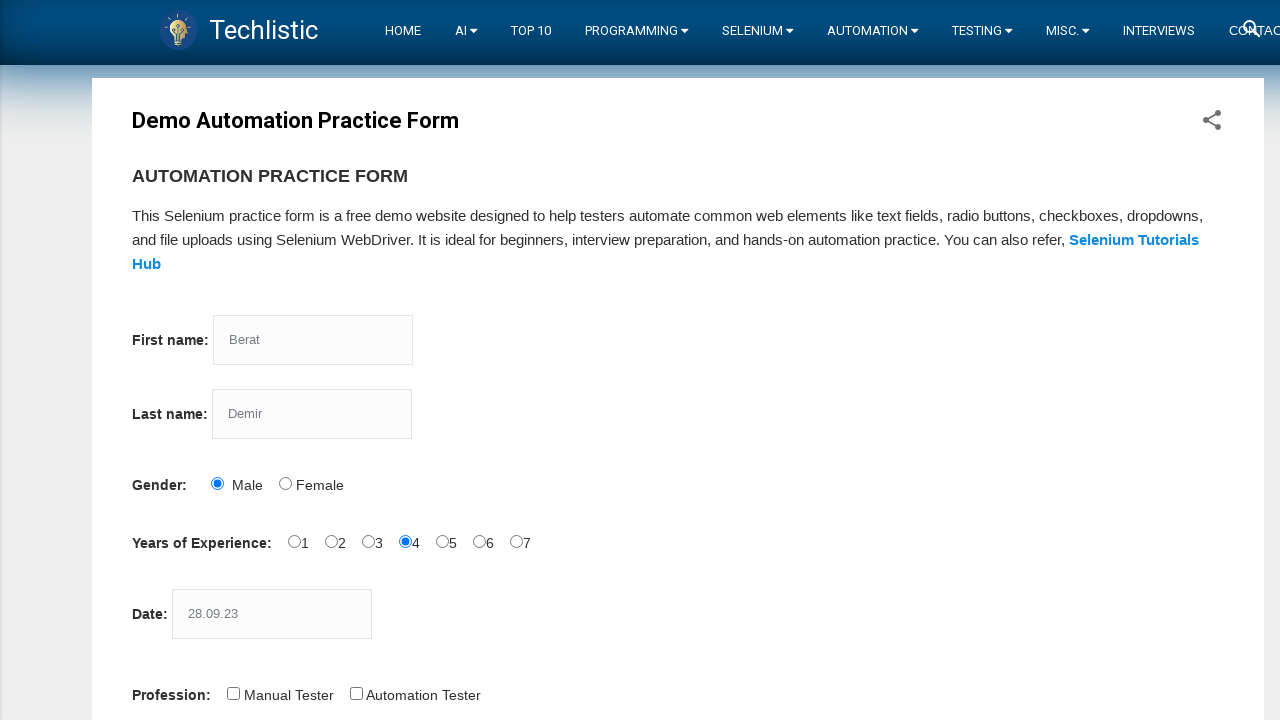

Pressed Tab to move toward profession field
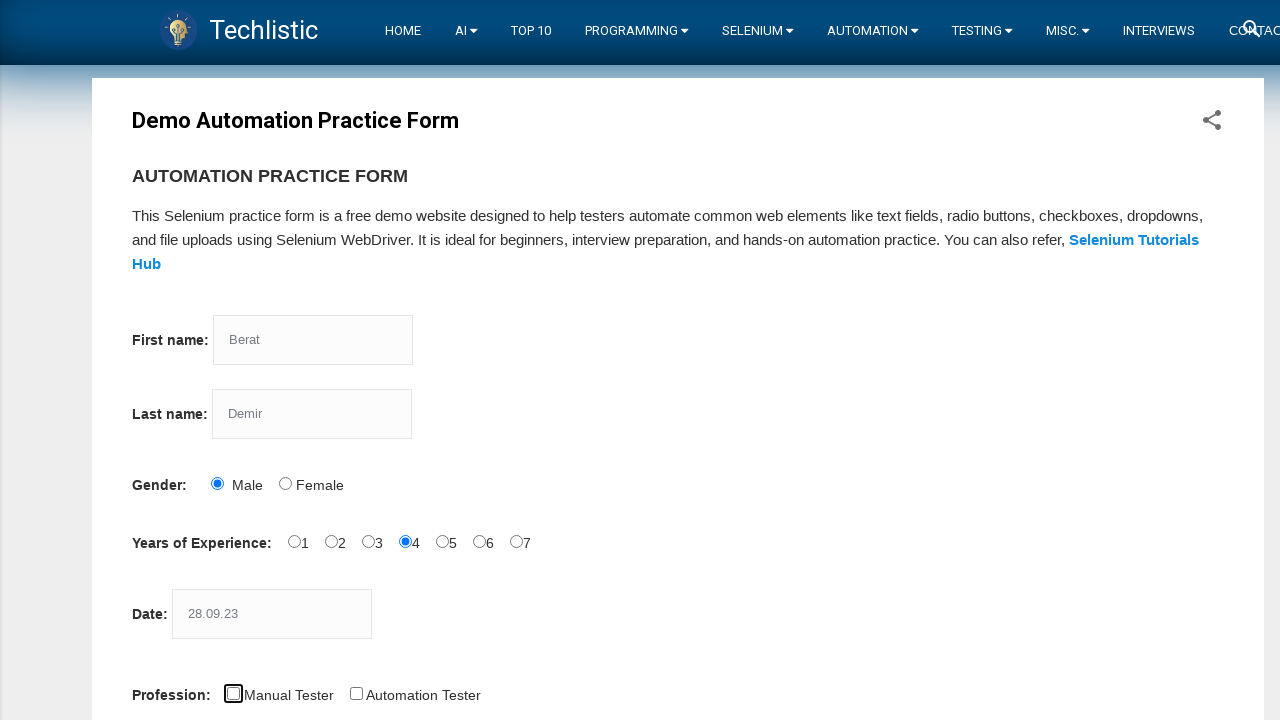

Pressed Tab again to reach profession checkbox
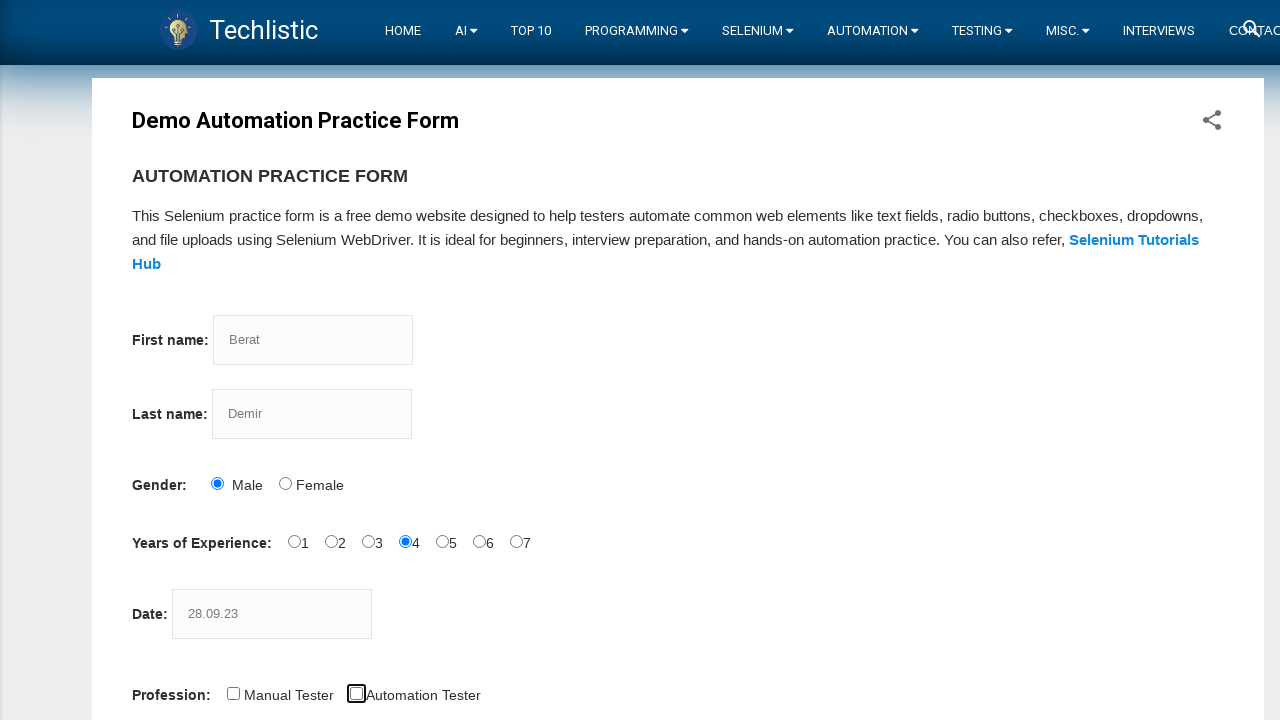

Pressed Space to select profession option
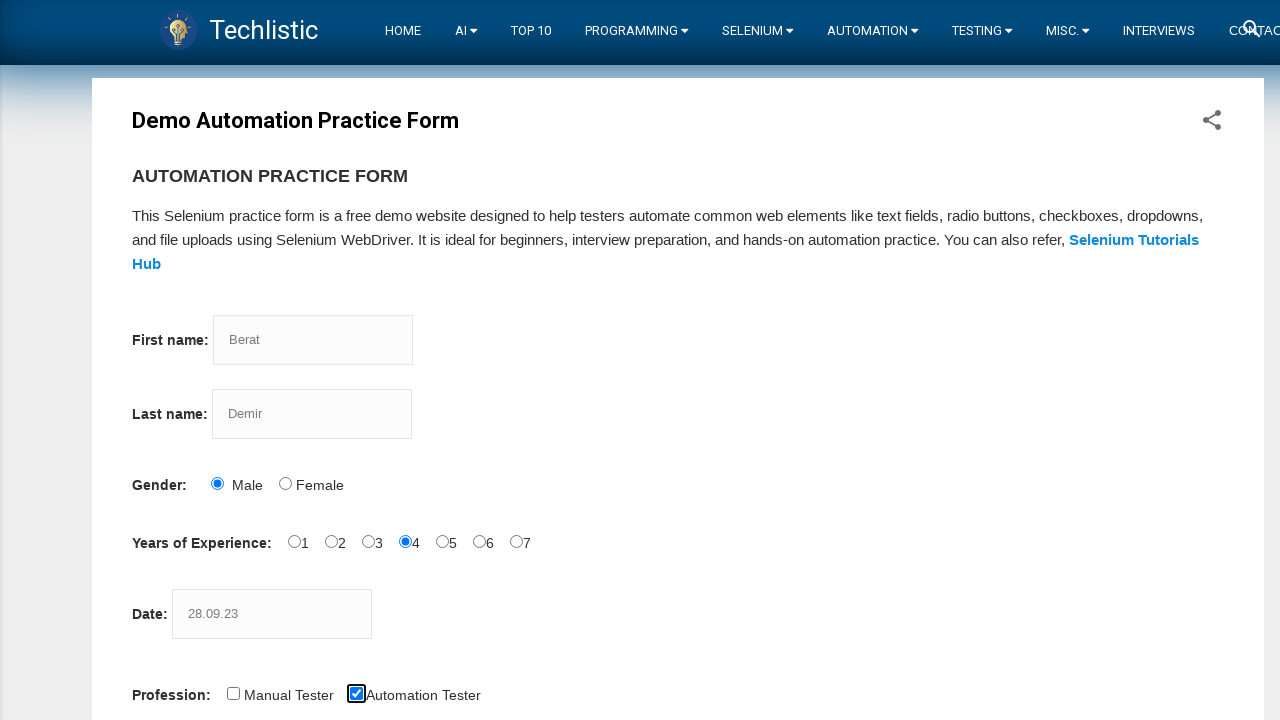

Pressed Tab to move toward automation tools field
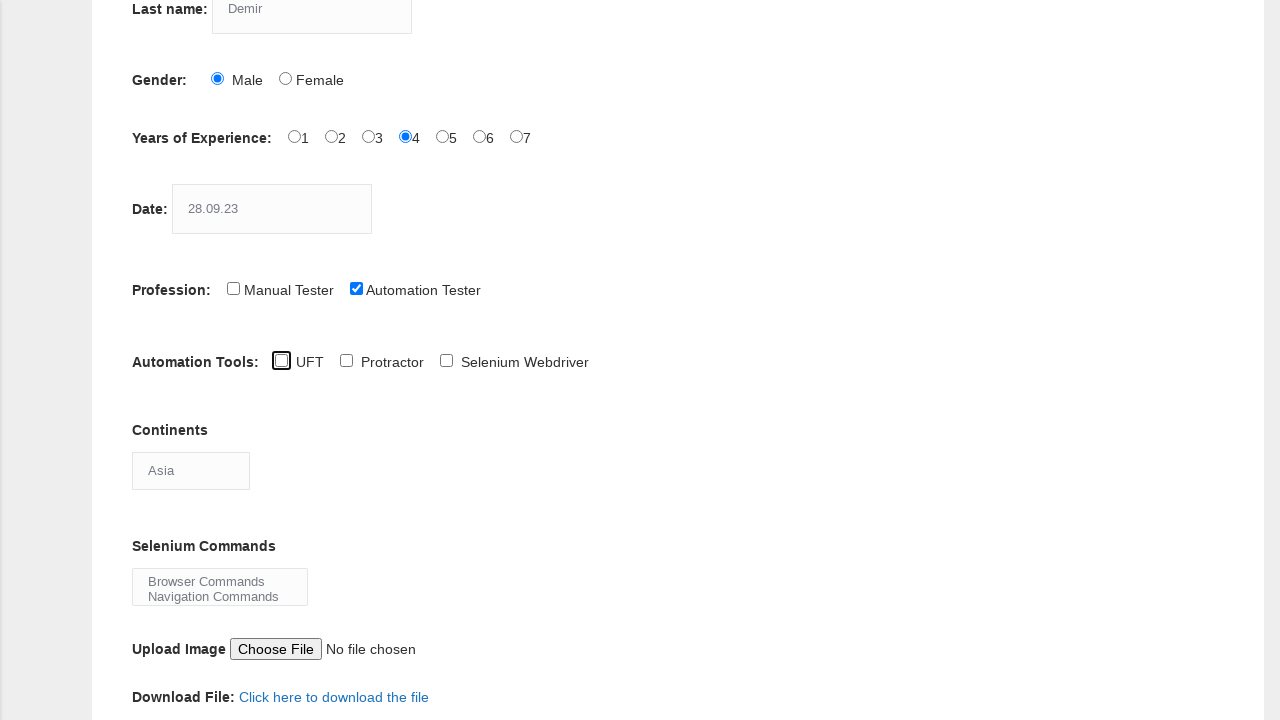

Pressed Tab again to advance through fields
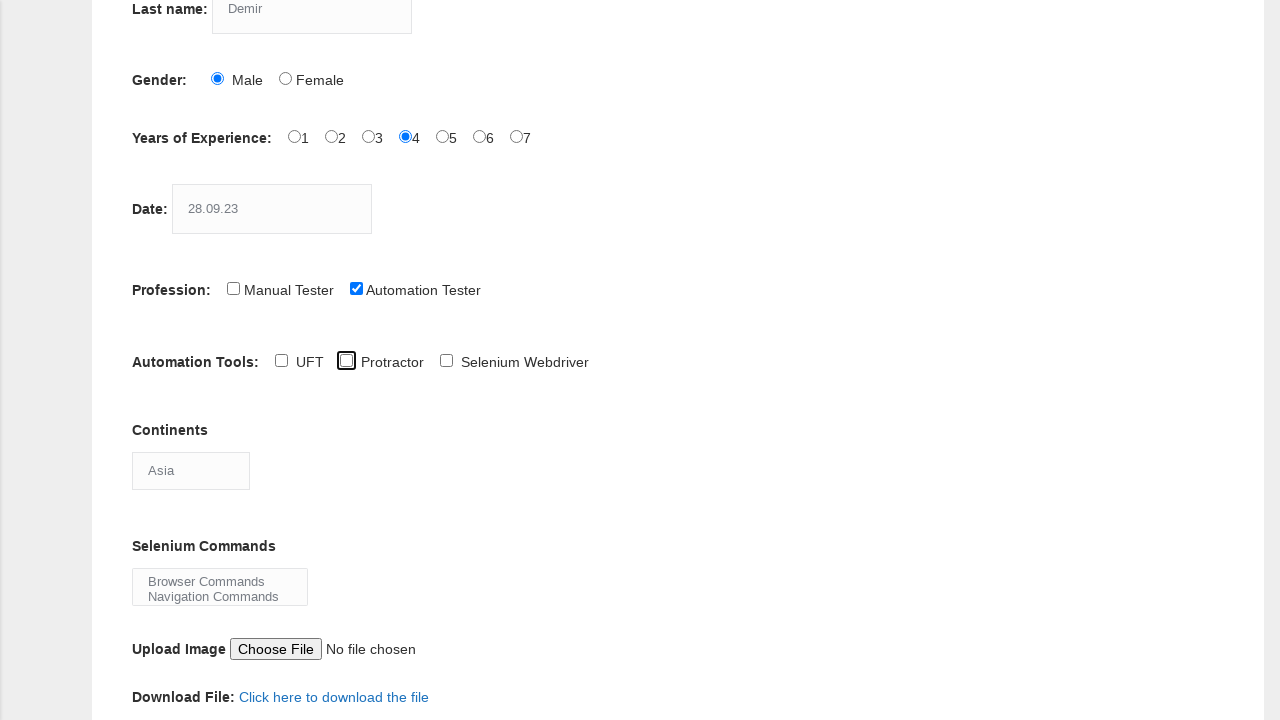

Pressed Tab again to reach automation tools field
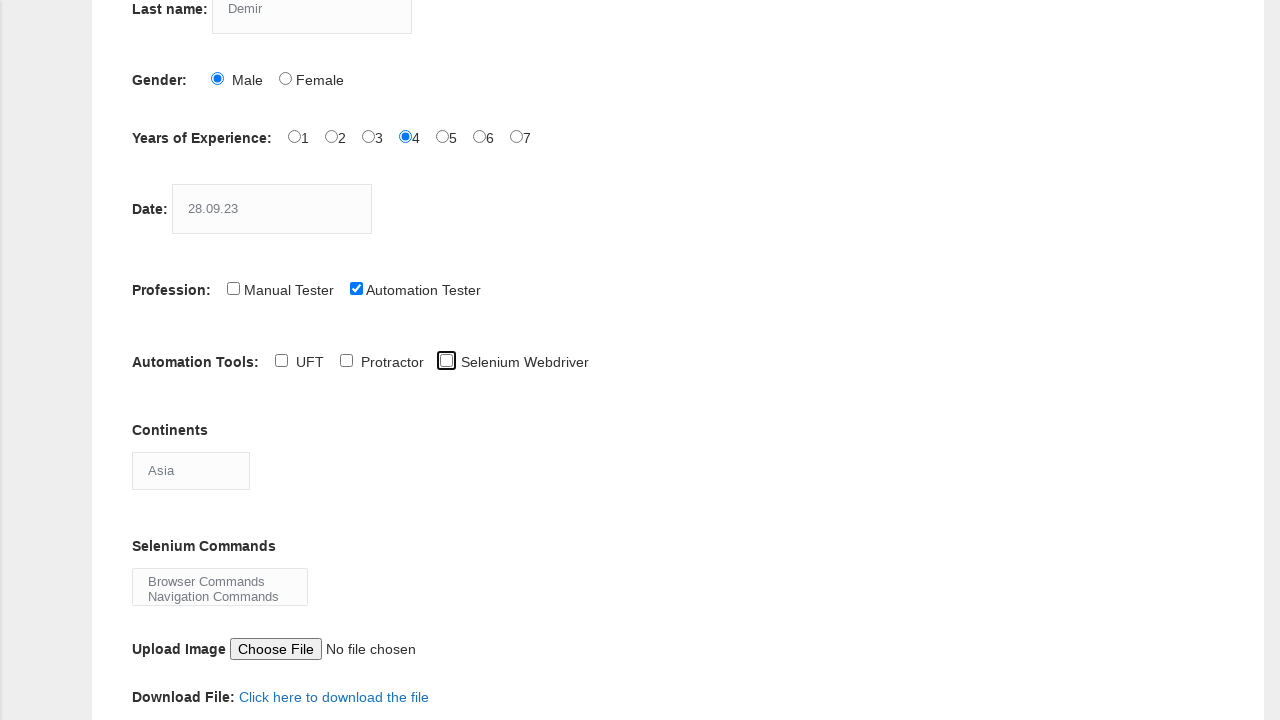

Pressed Space to select automation tool option
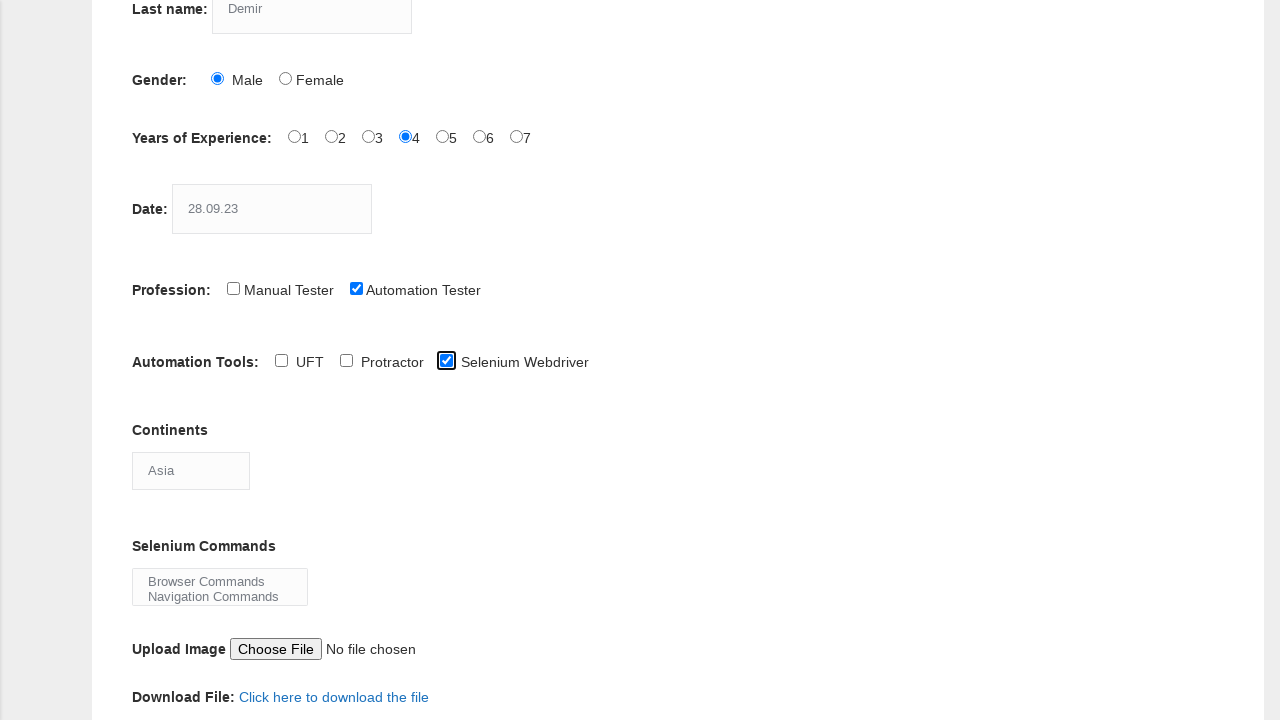

Pressed Tab to move to continent field
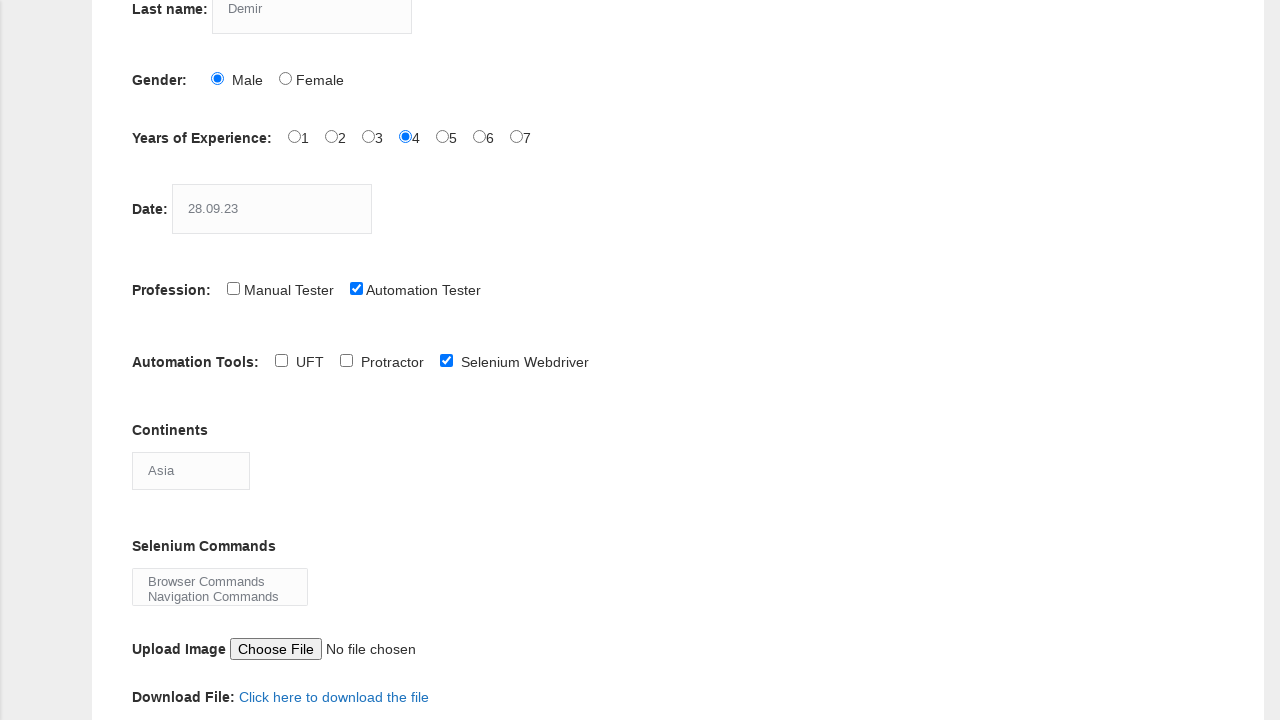

Typed 'Europe' in continent field
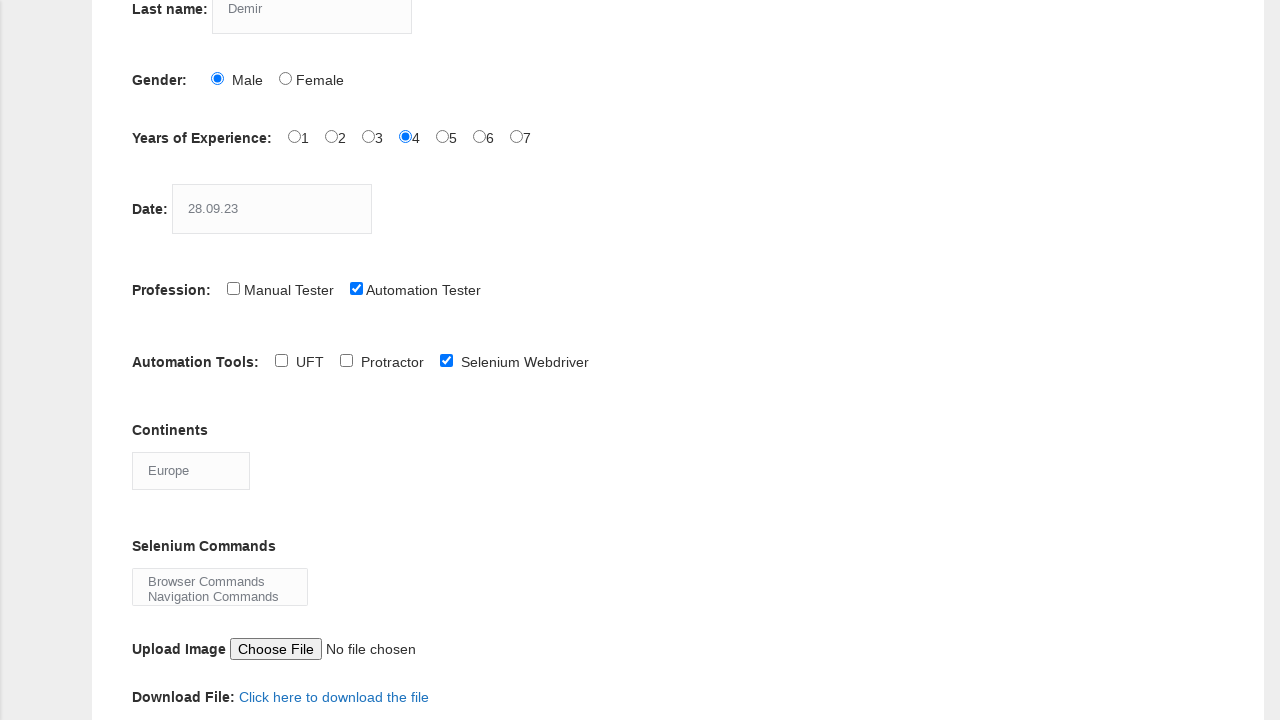

Pressed Tab to move to selenium commands field
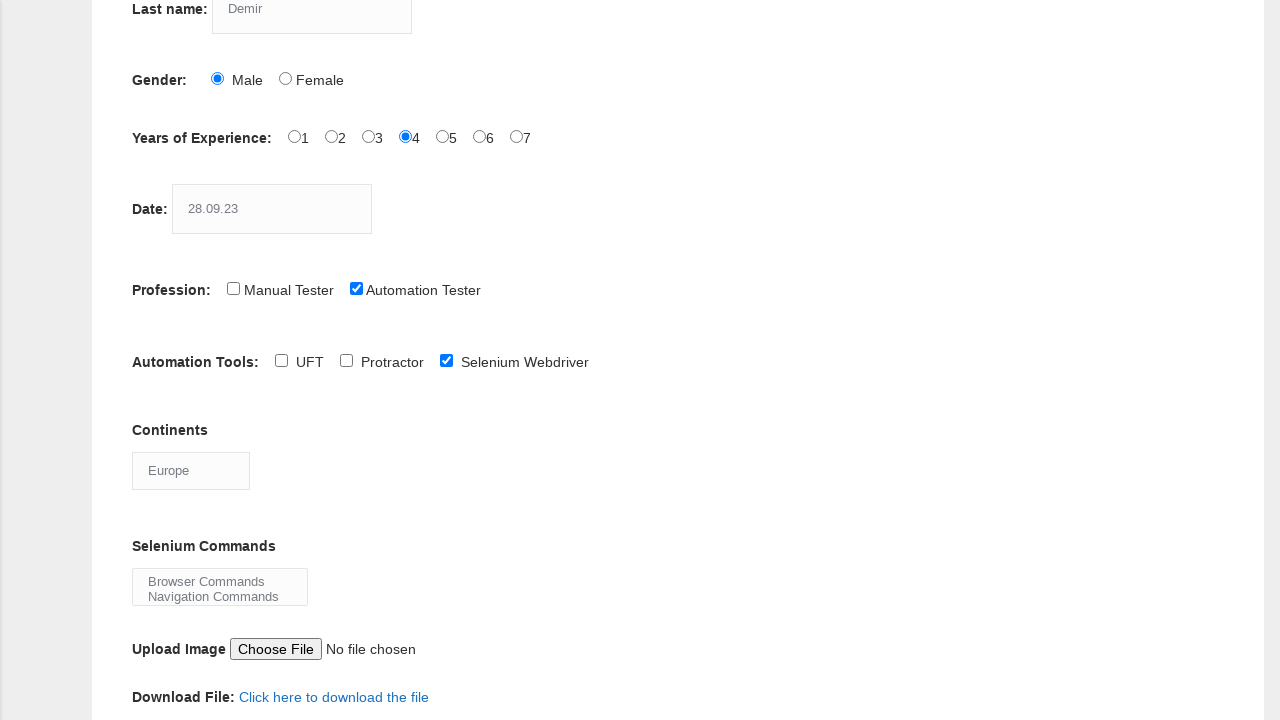

Held down Control key for multi-select
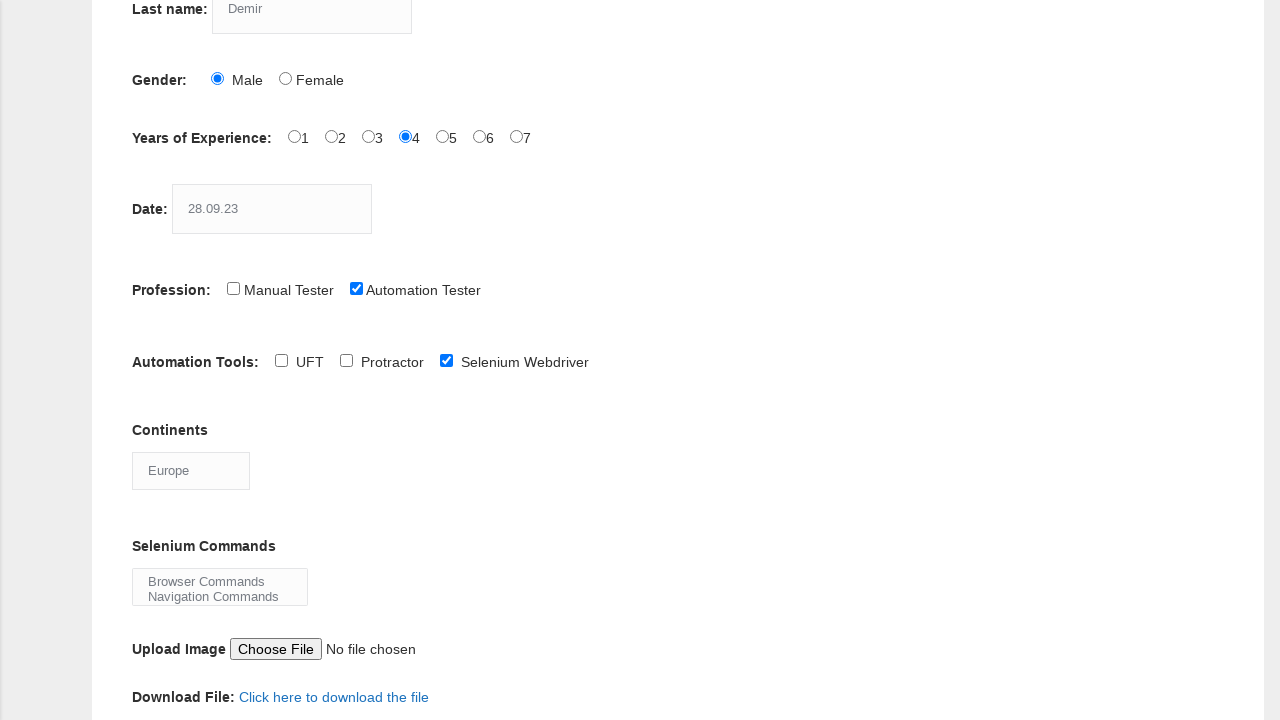

Pressed Space to select first selenium command option
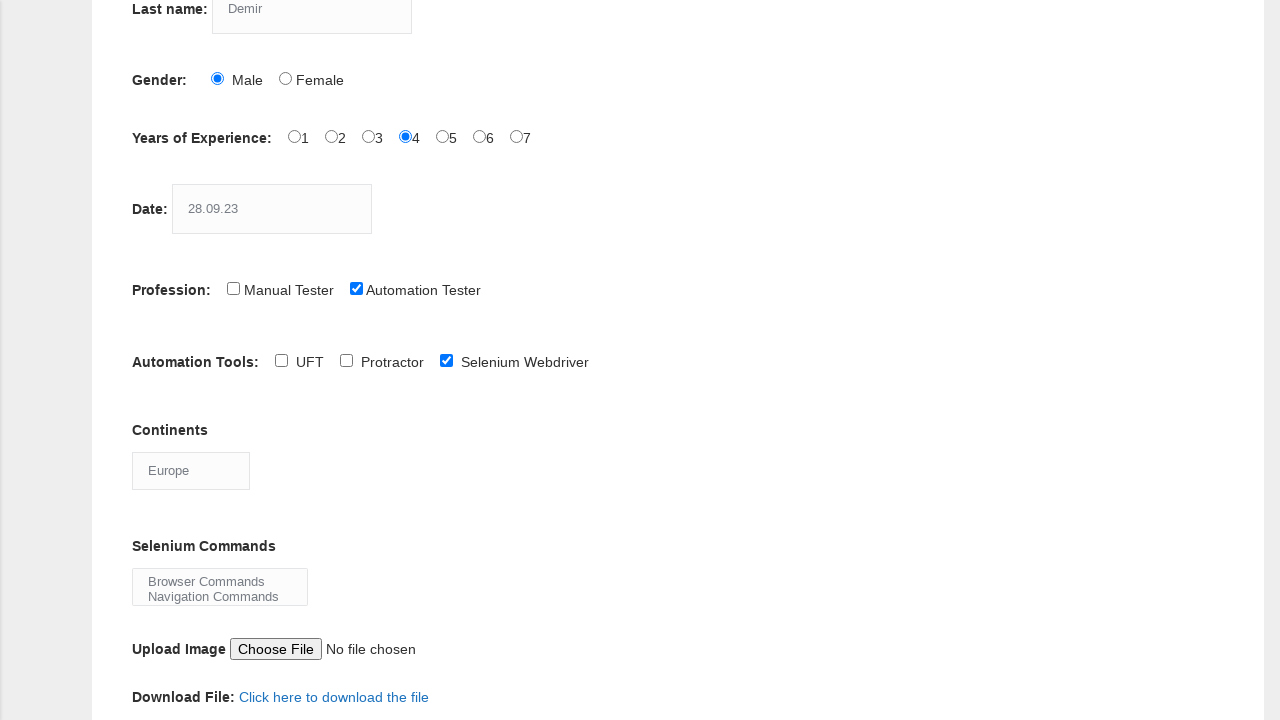

Released Control key
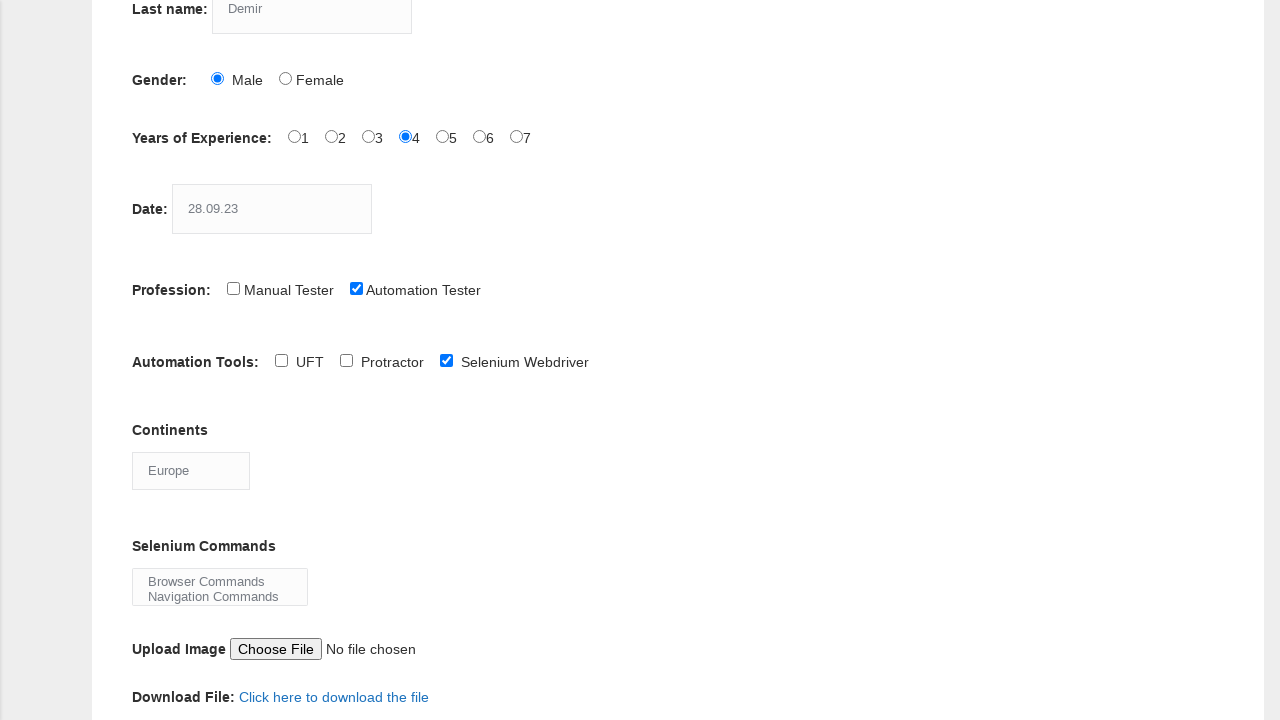

Pressed ArrowDown to move to next selenium command option
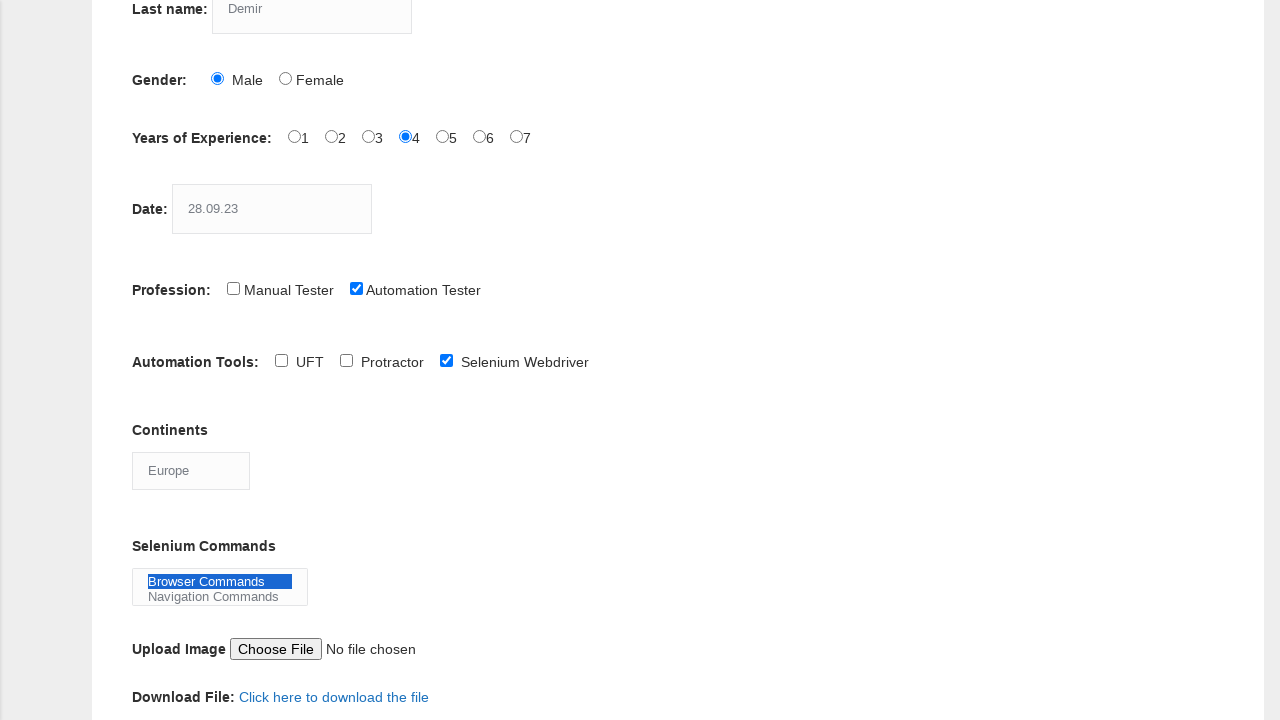

Pressed Space to select second selenium command option
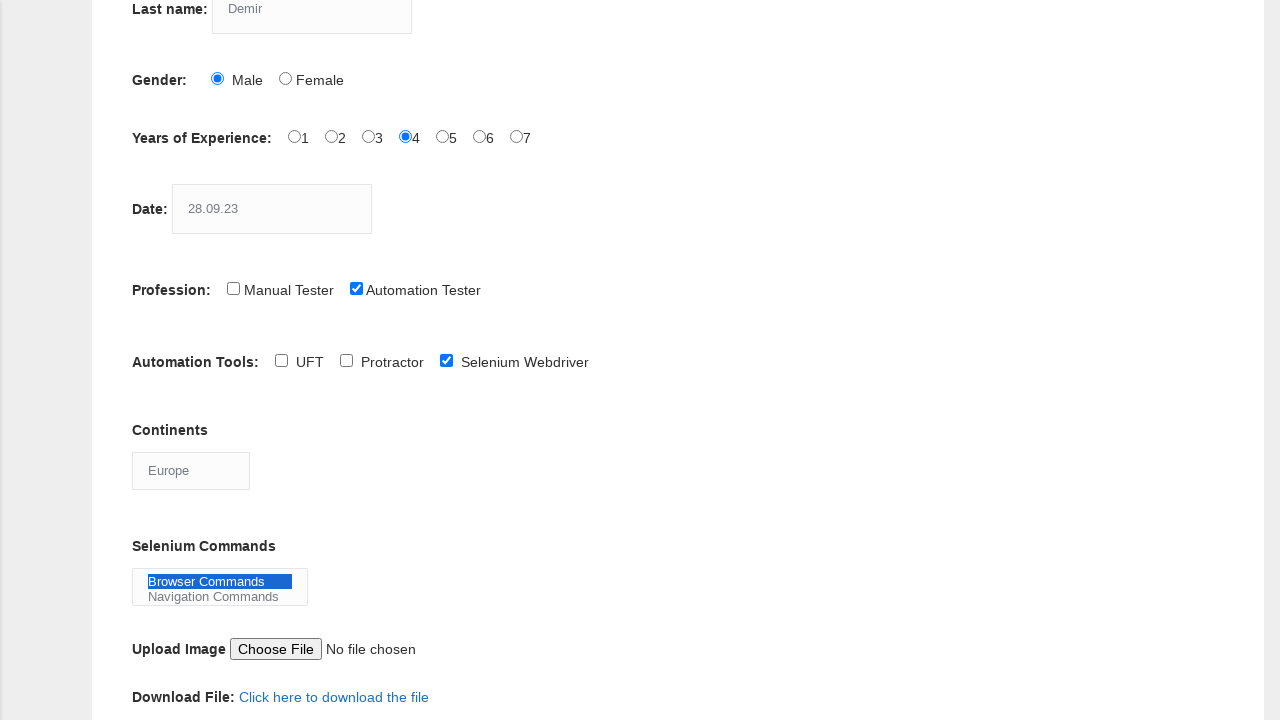

Pressed ArrowDown to move to third selenium command option
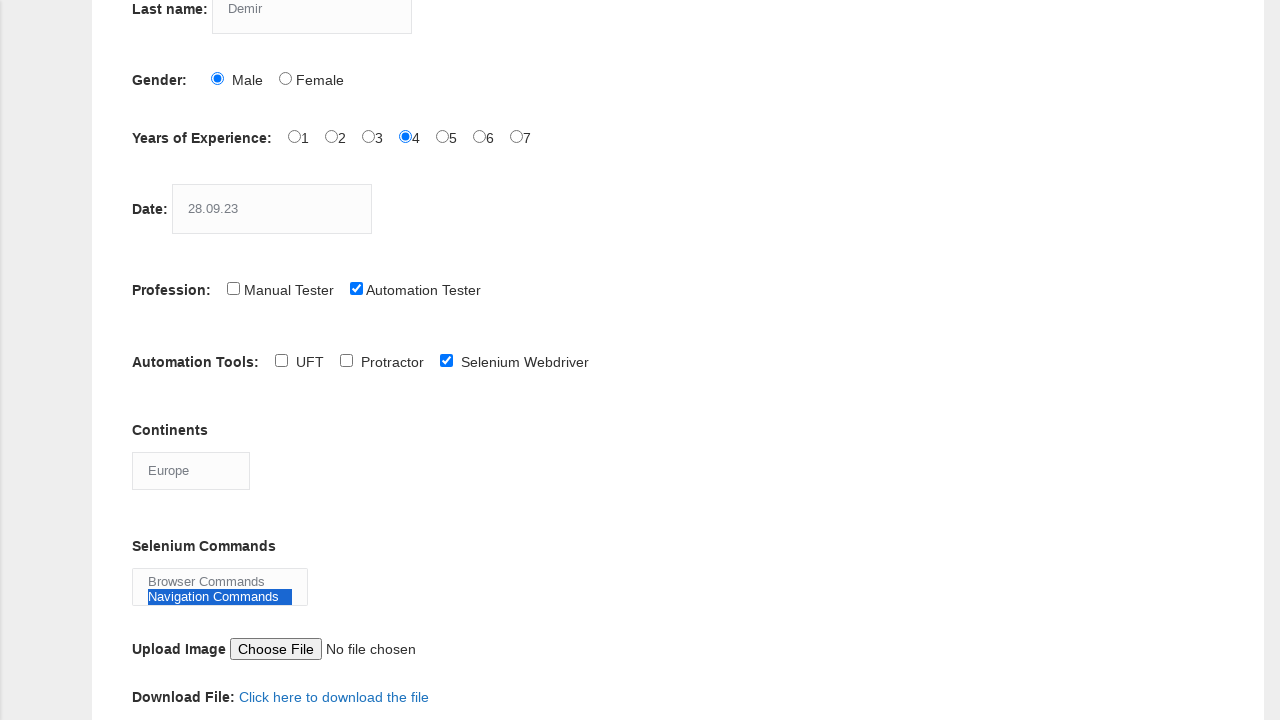

Pressed Space to select third selenium command option
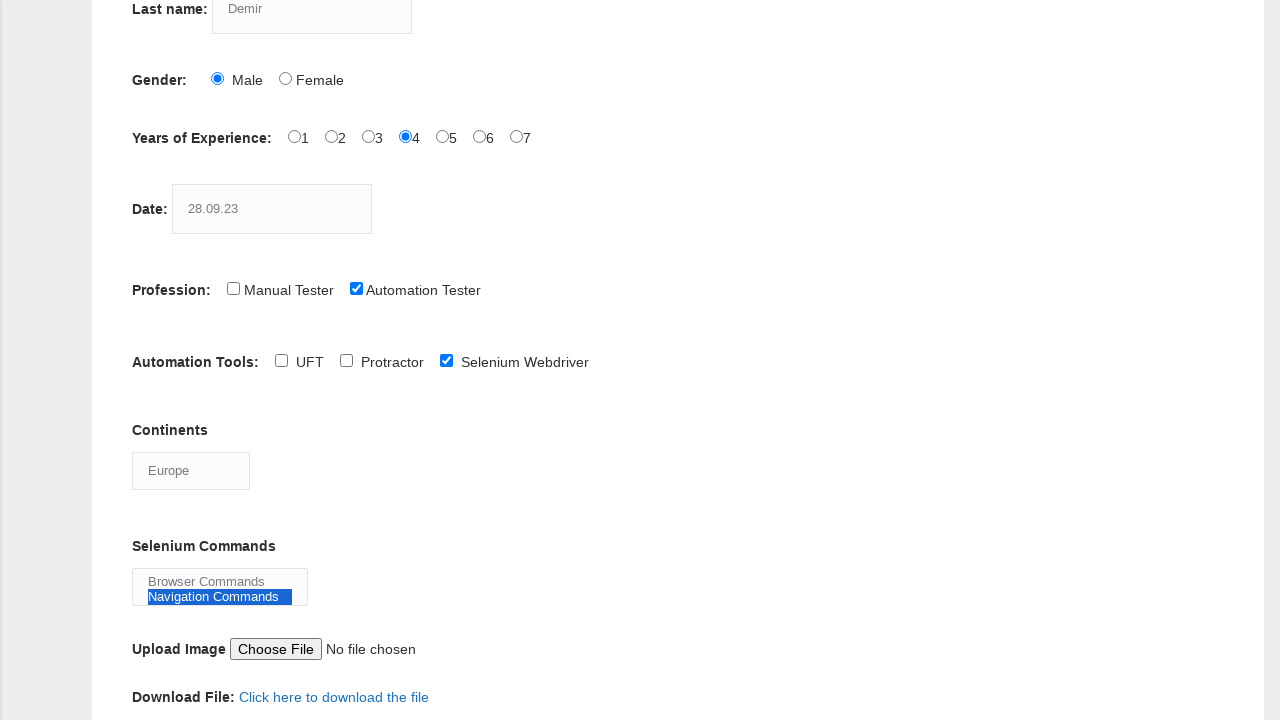

Pressed Tab to navigate toward submit button
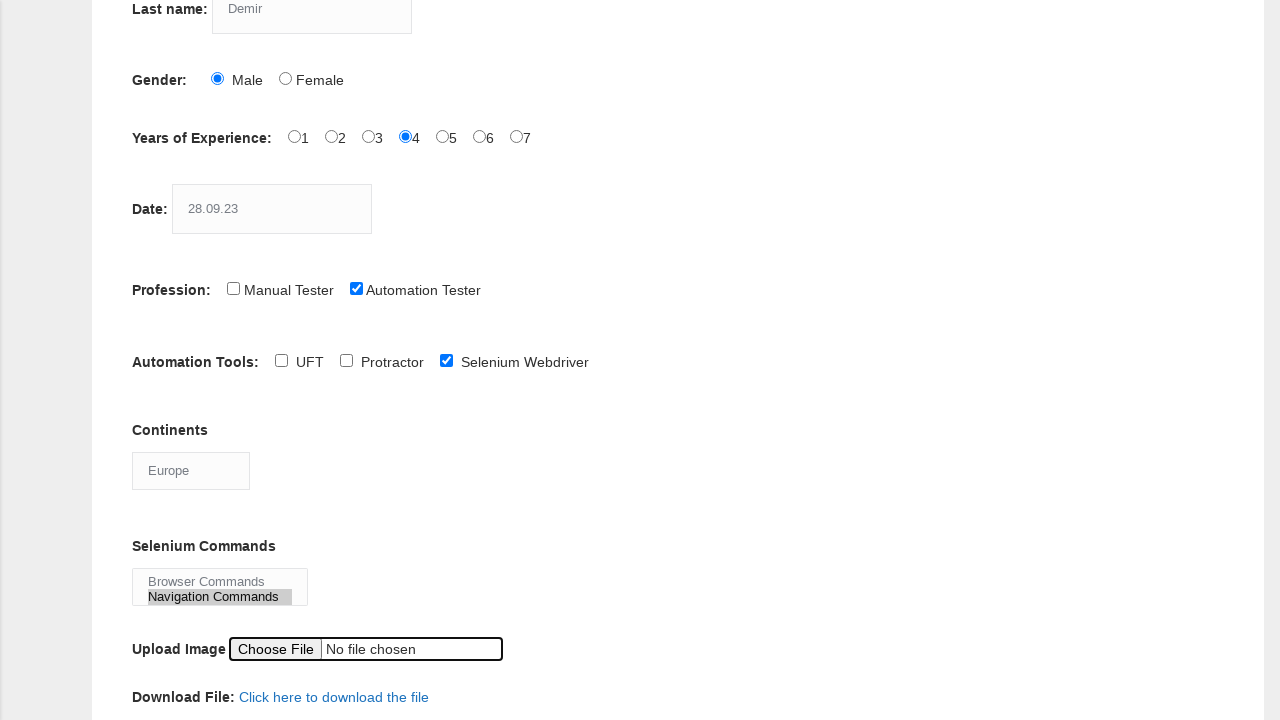

Pressed Tab again to advance toward submit button
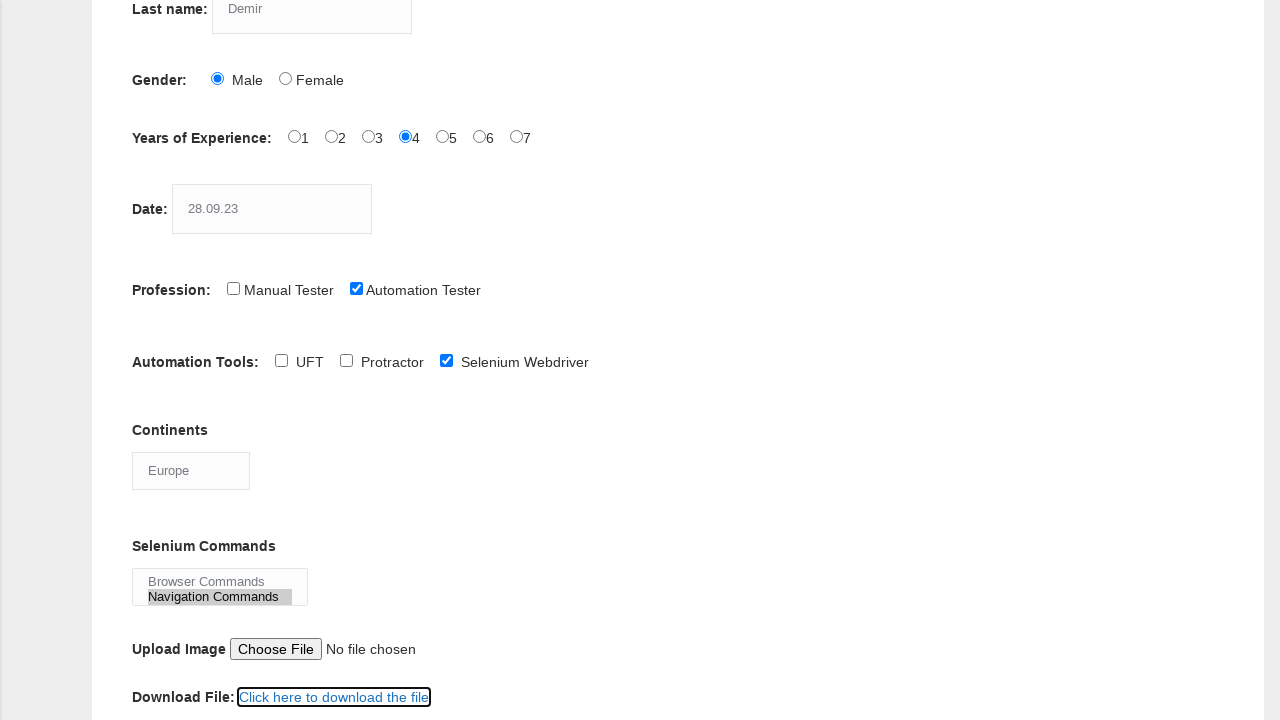

Pressed Tab again to reach submit button
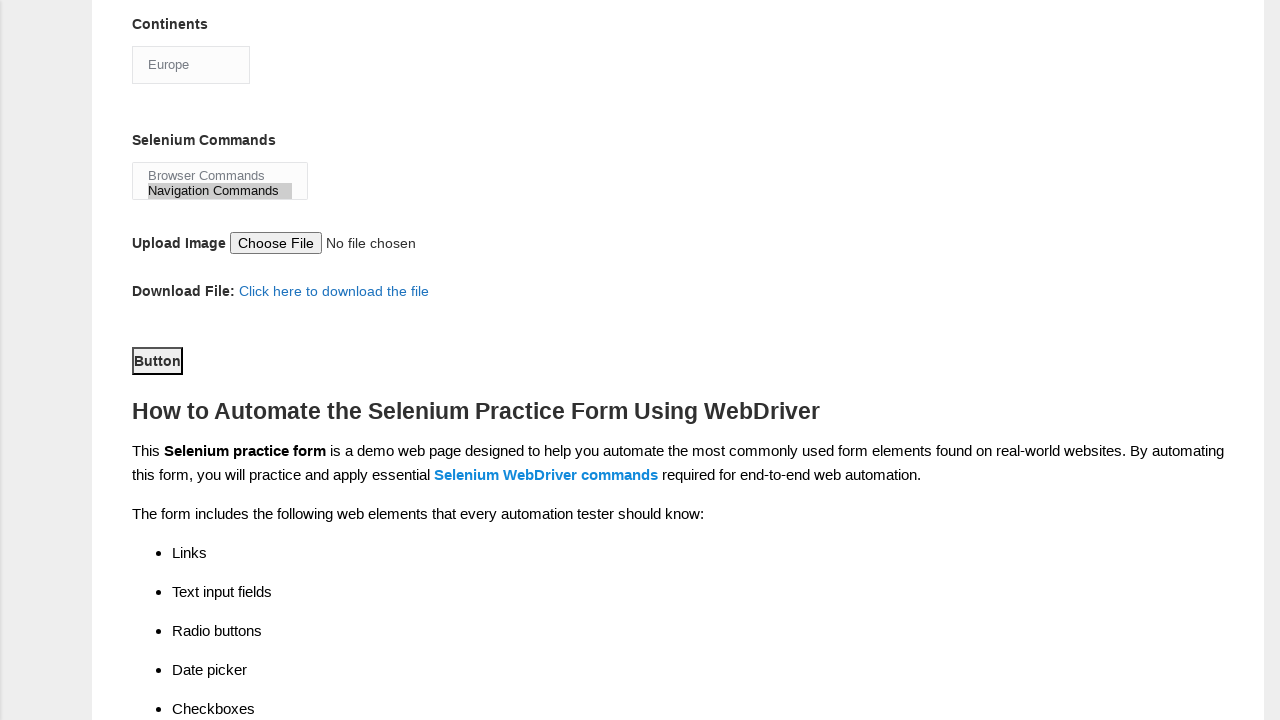

Pressed Enter to submit the practice form
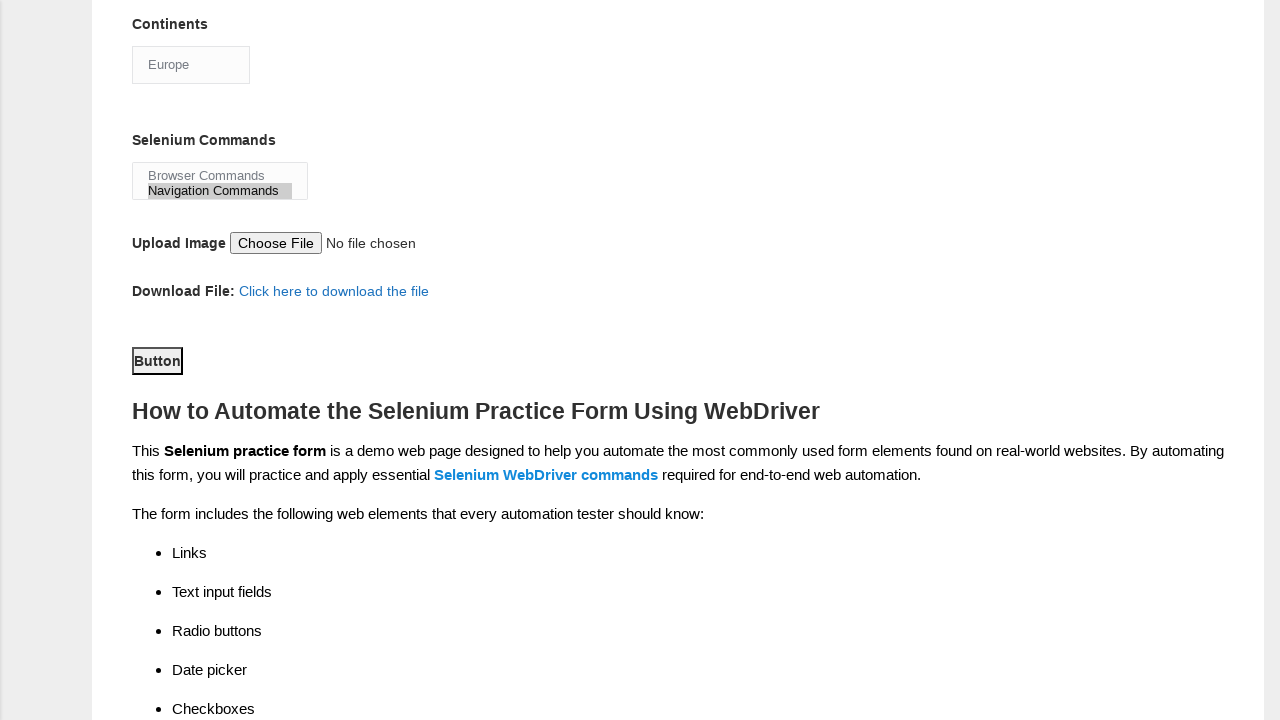

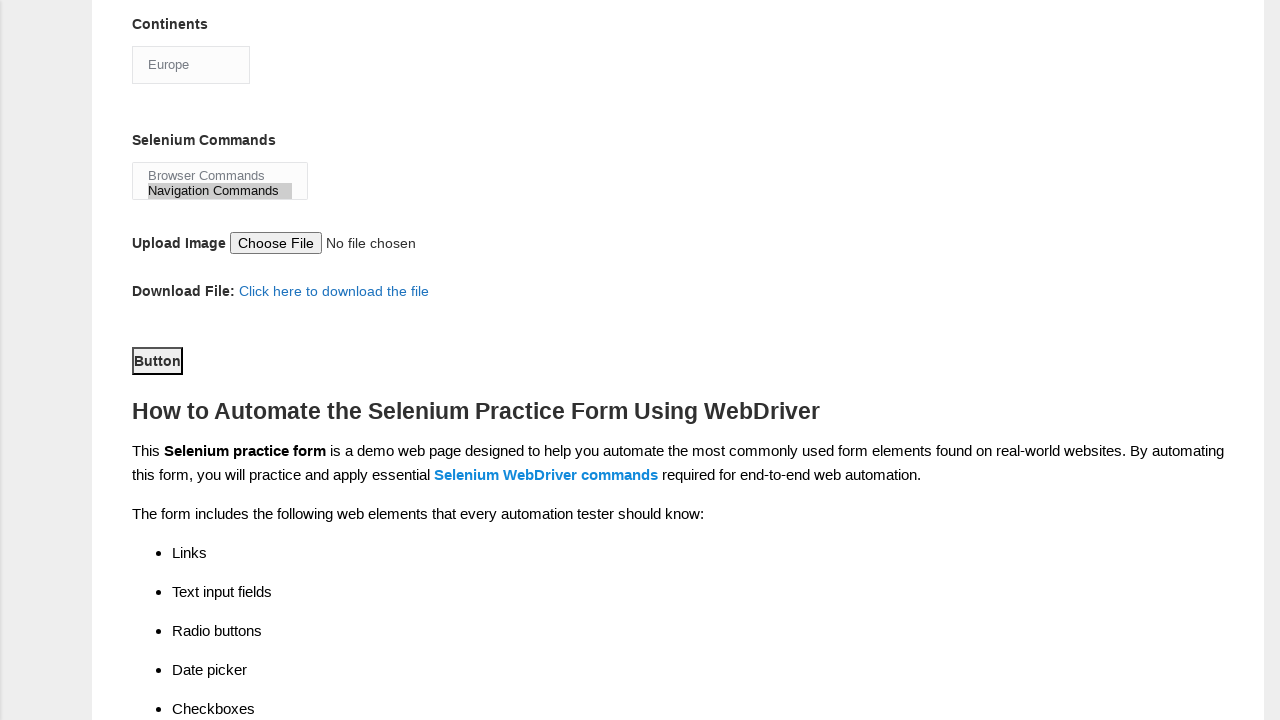